Tests that form validation error messages disappear after populating mandatory fields on a contact form. Navigates to contact page, clicks submit to trigger errors, fills in forename, email, and message fields, then verifies the error indicators are gone.

Starting URL: https://jupiter.cloud.planittesting.com/

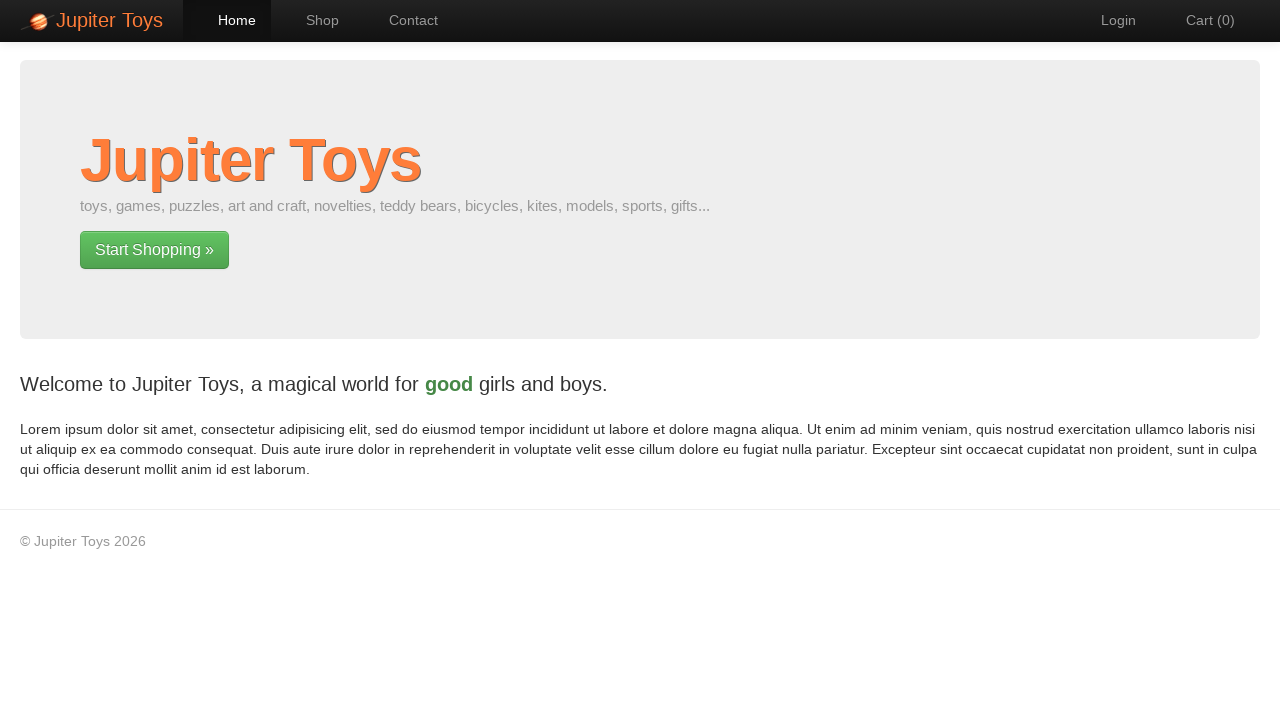

Clicked on Contact navigation item at (404, 20) on #nav-contact
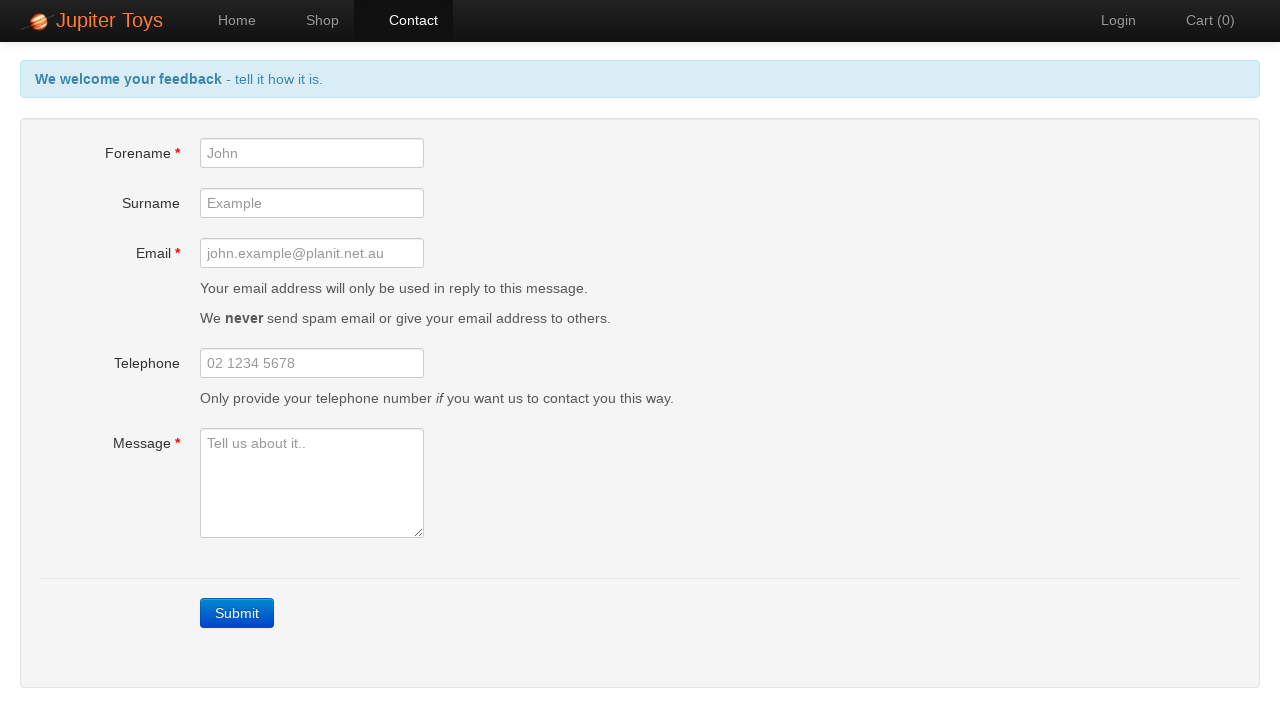

Clicked Submit button without filling fields to trigger validation errors at (237, 613) on a:has-text('Submit')
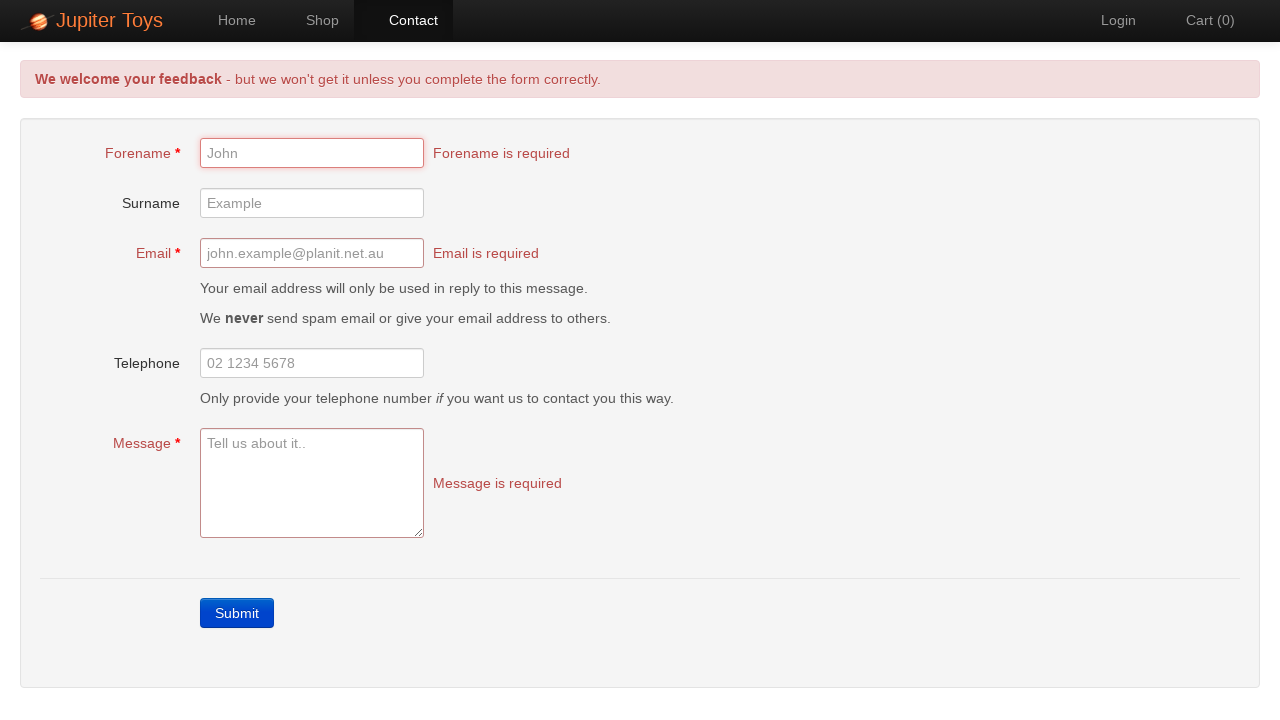

Filled in forename field with 'JohnDoe' on #forename
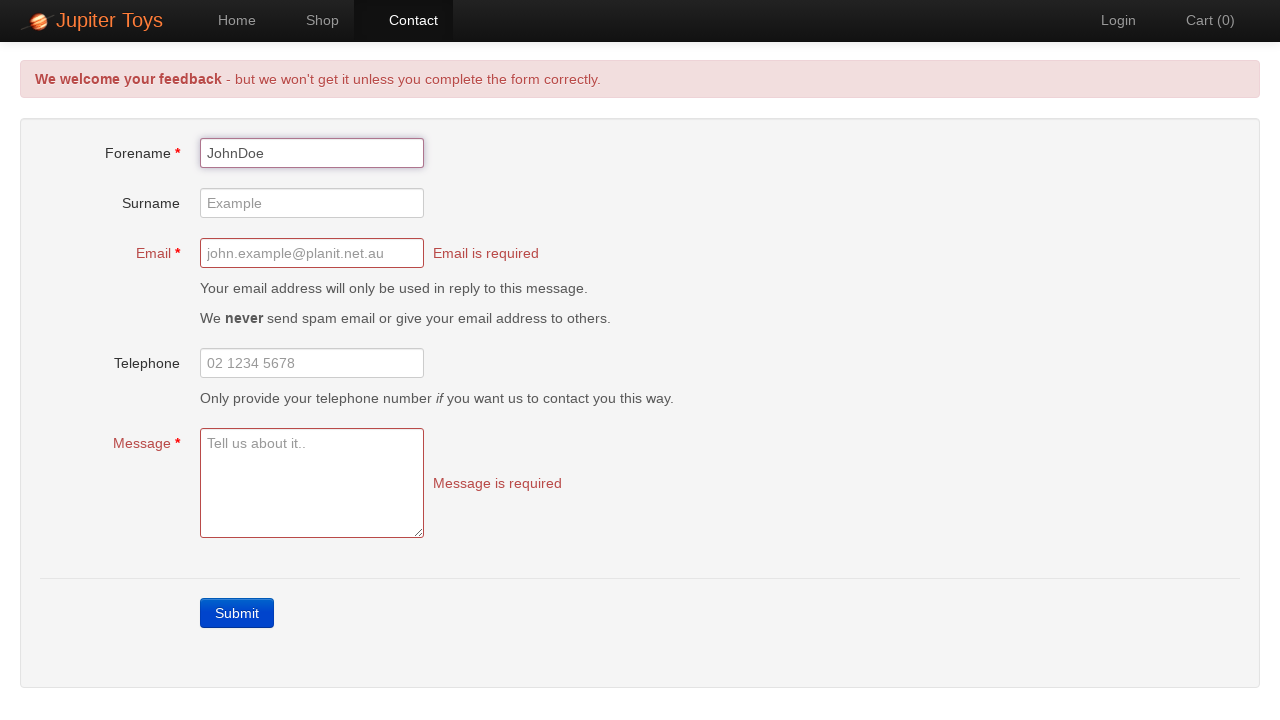

Filled in email field with 'johndoe.test@gmail.com' on #email
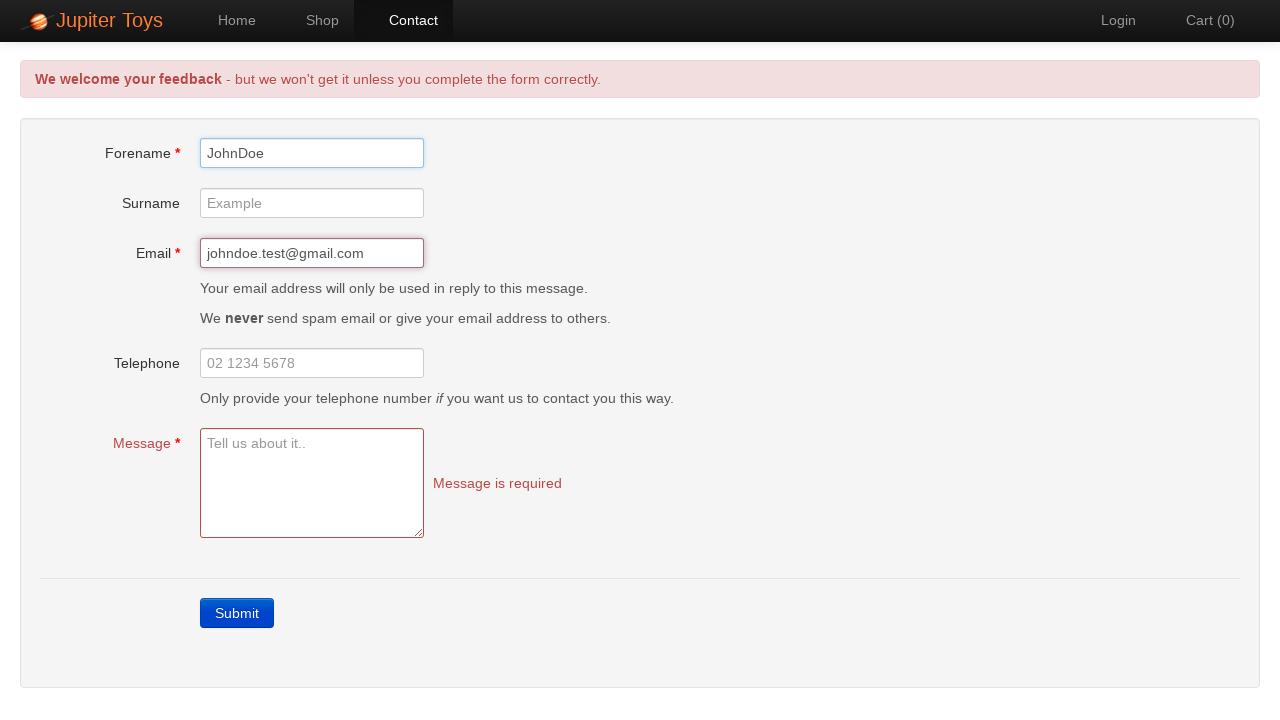

Filled in message field with test message on #message
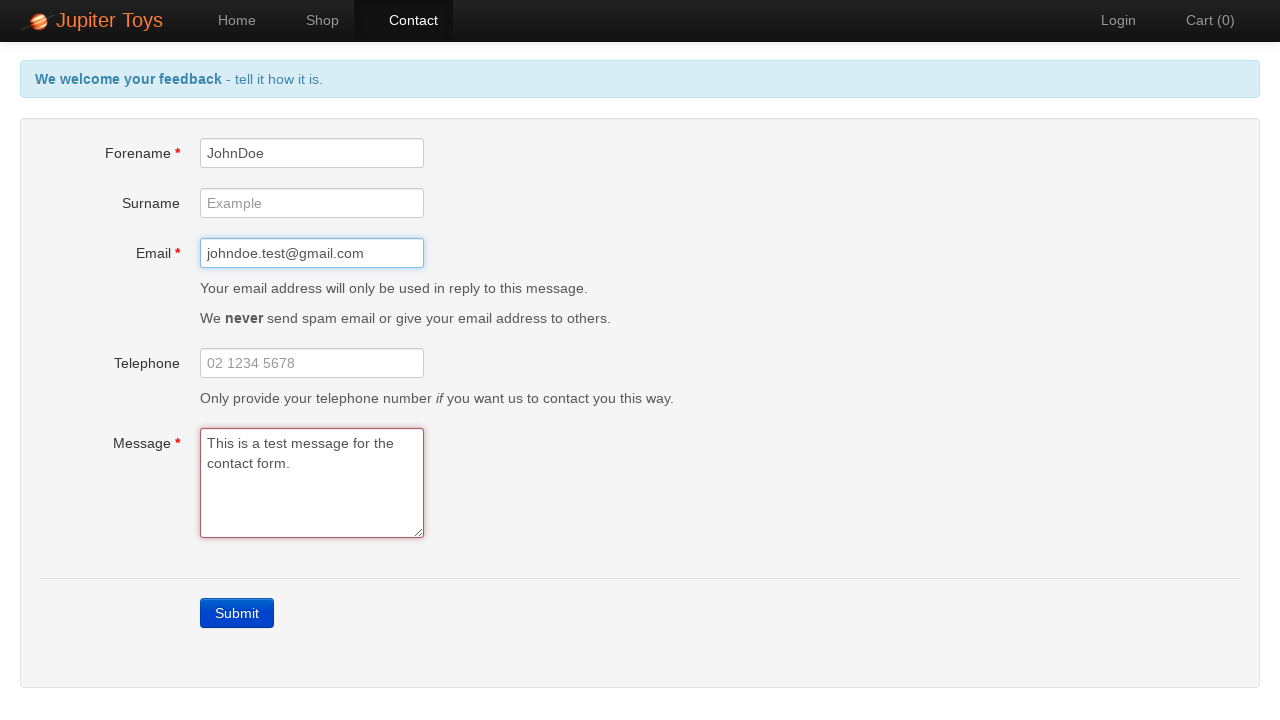

Waited 500ms for UI to update after filling form fields
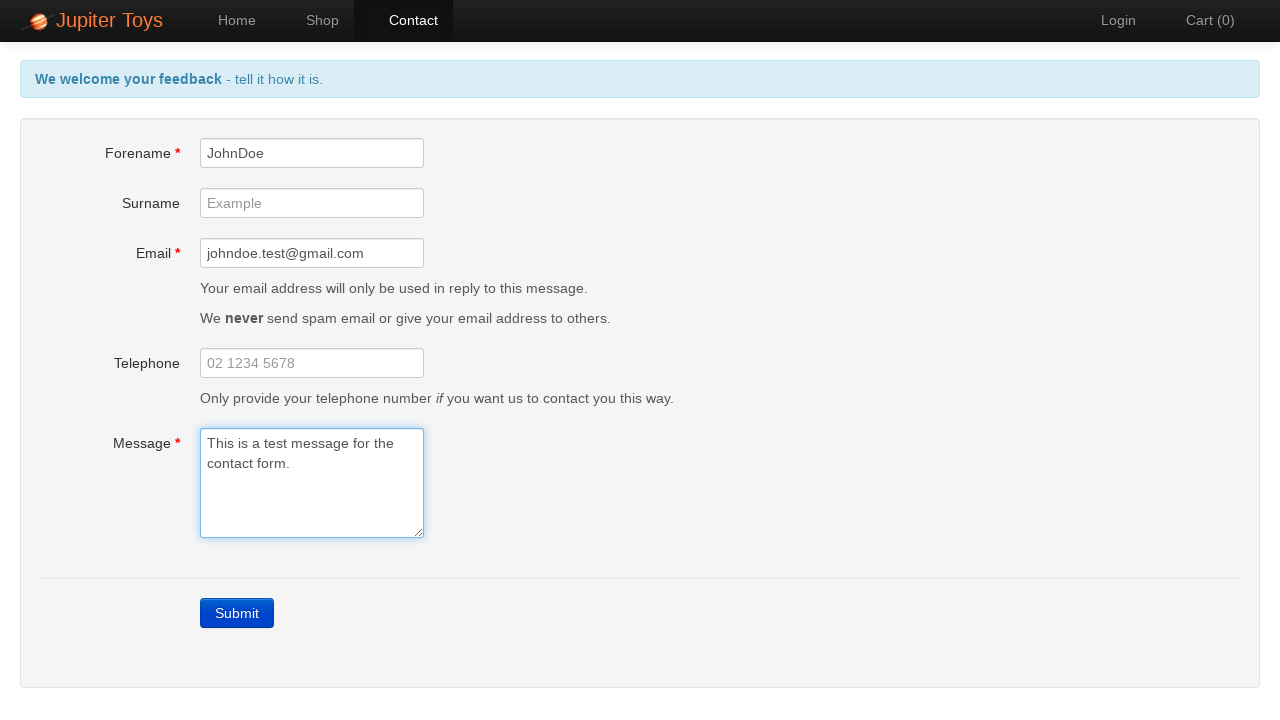

Verified forename error message is not visible
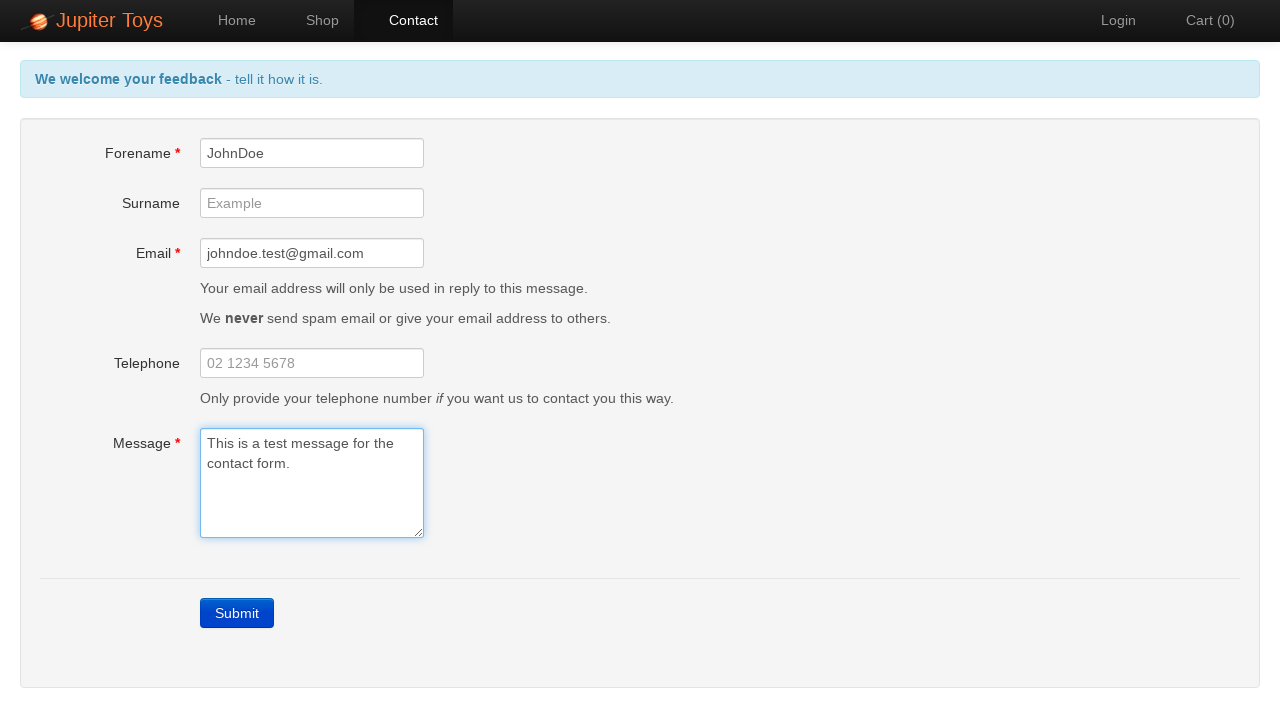

Verified email error message is not visible
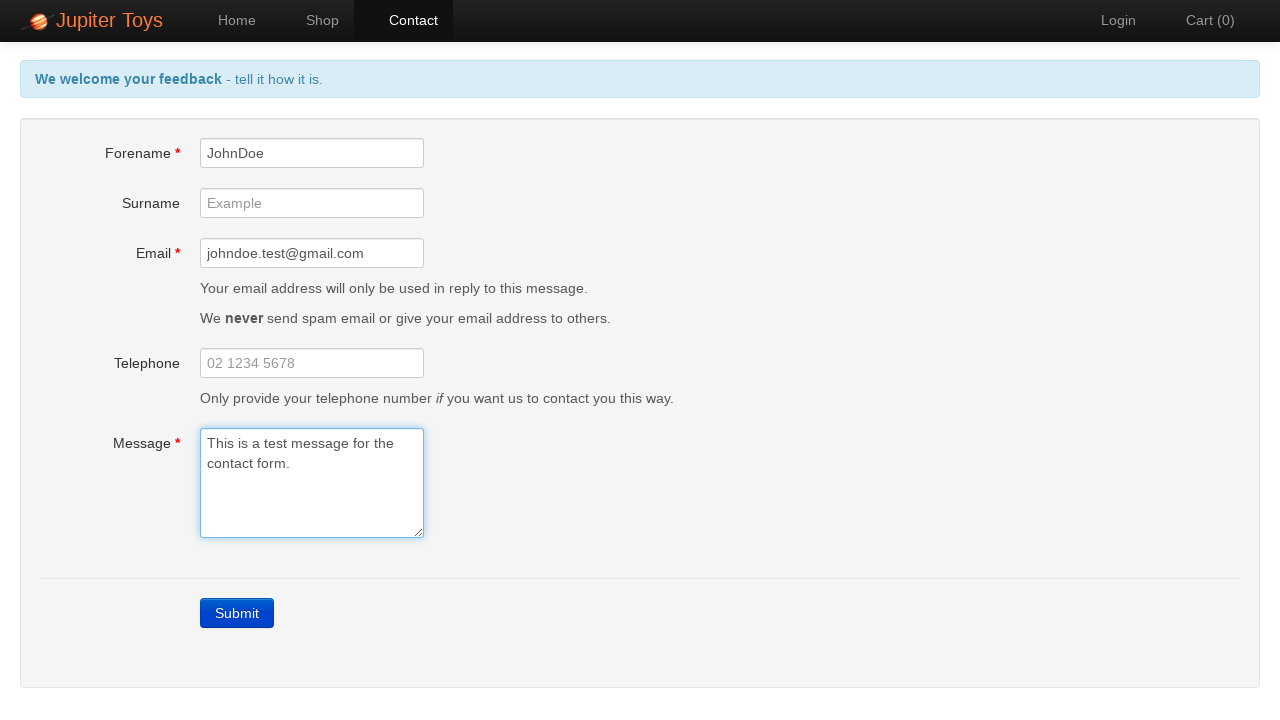

Verified message error message is not visible
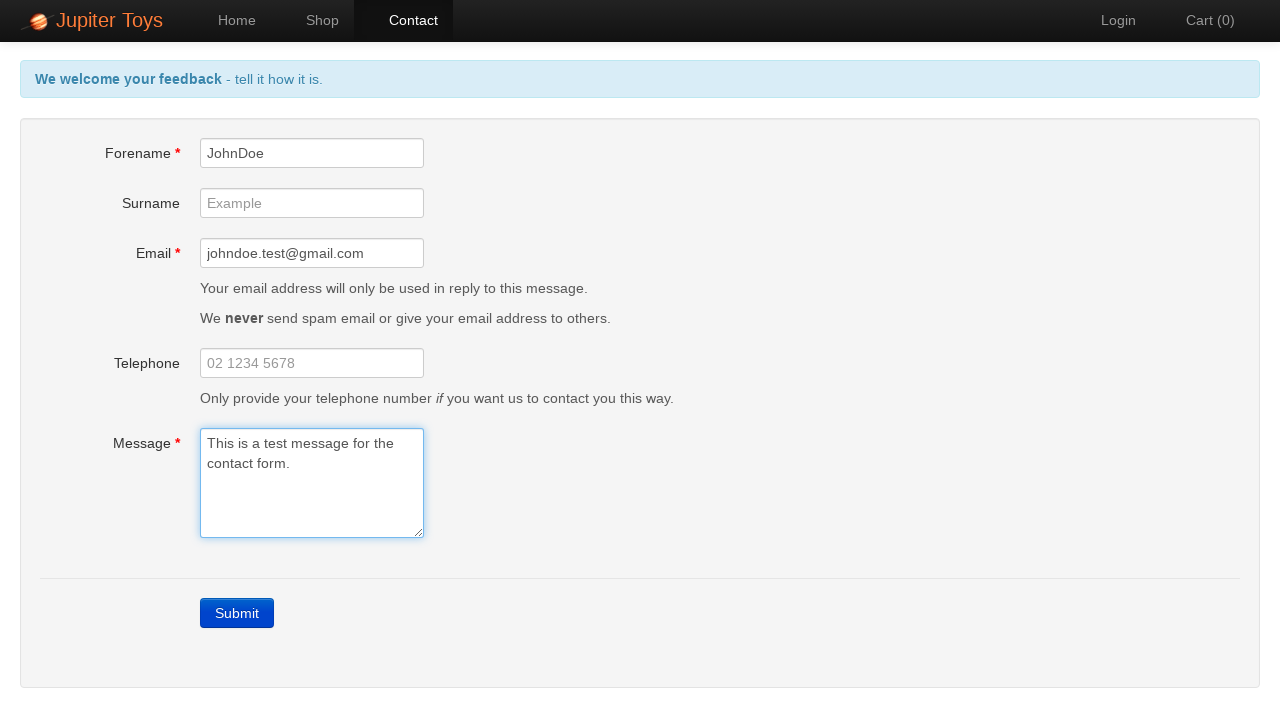

Located header message element
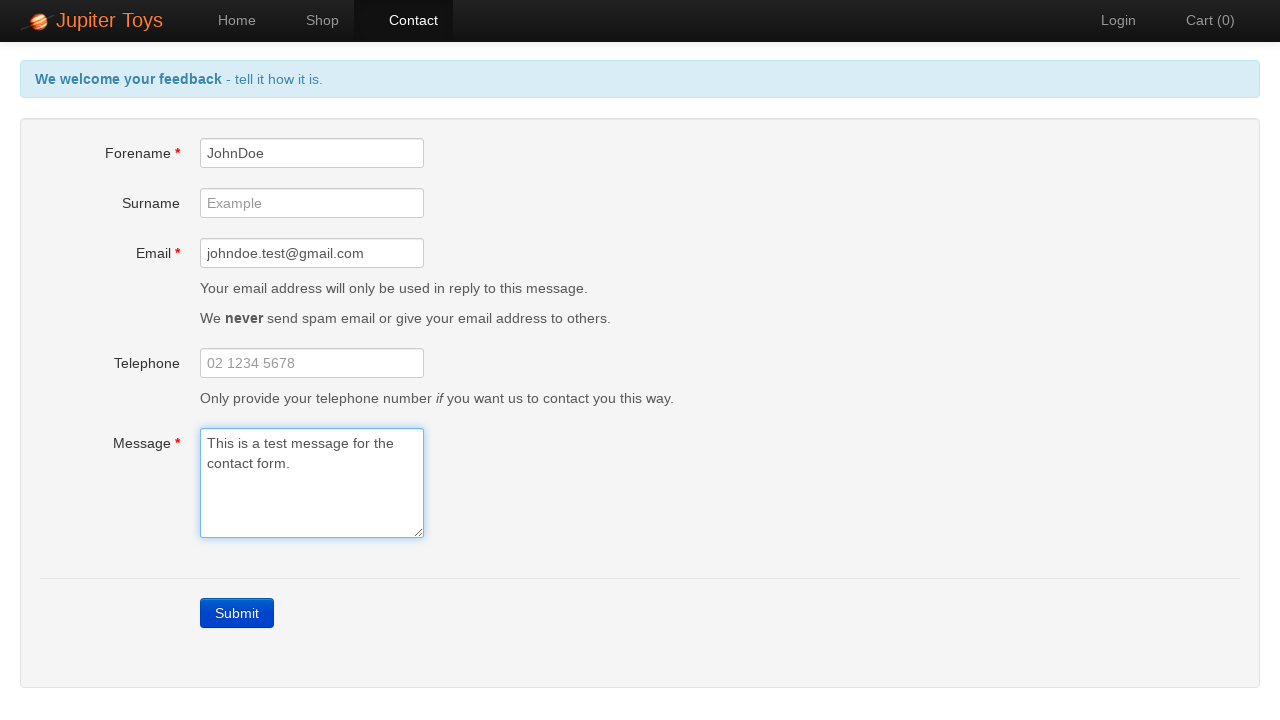

Retrieved class attribute from header message element
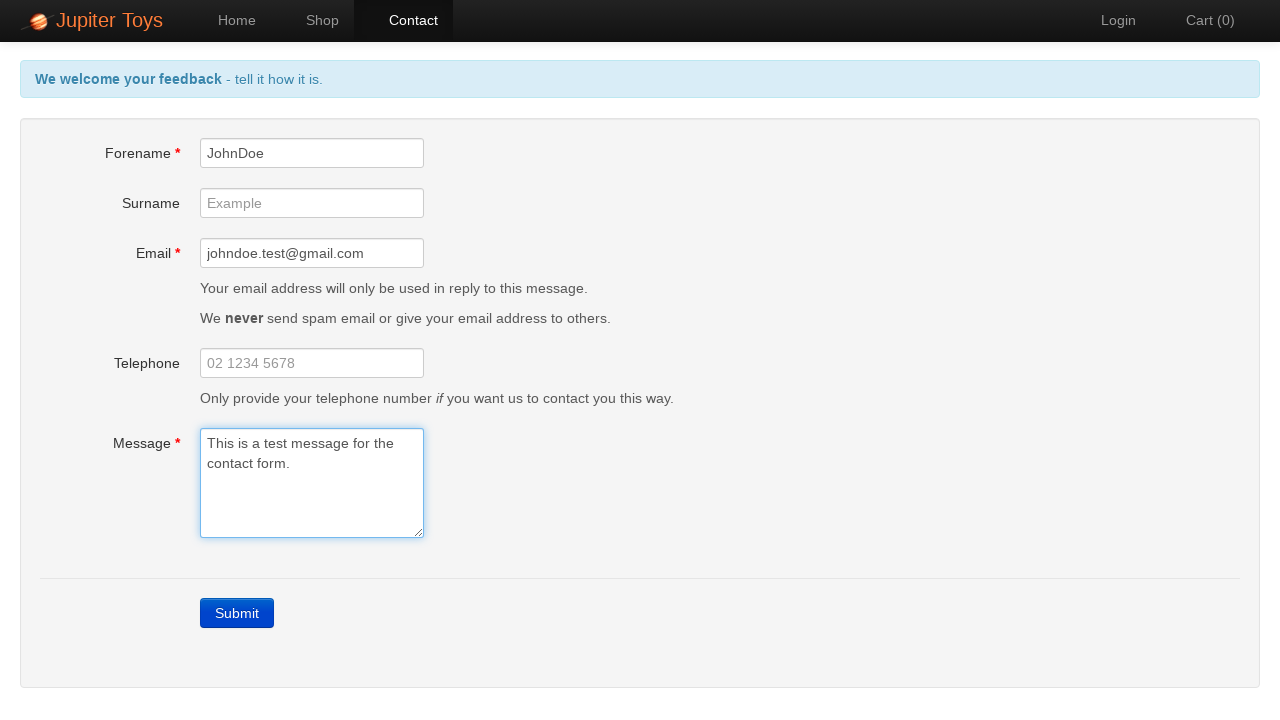

Verified header message does not contain alert-error styling
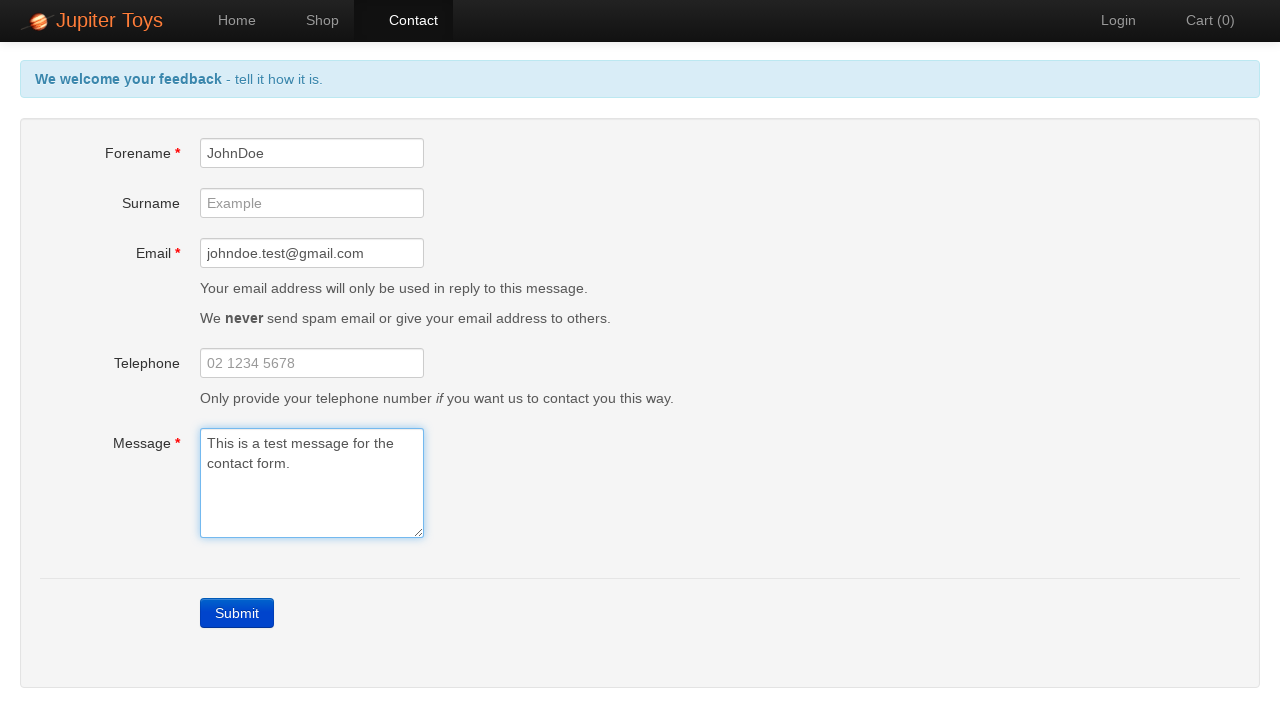

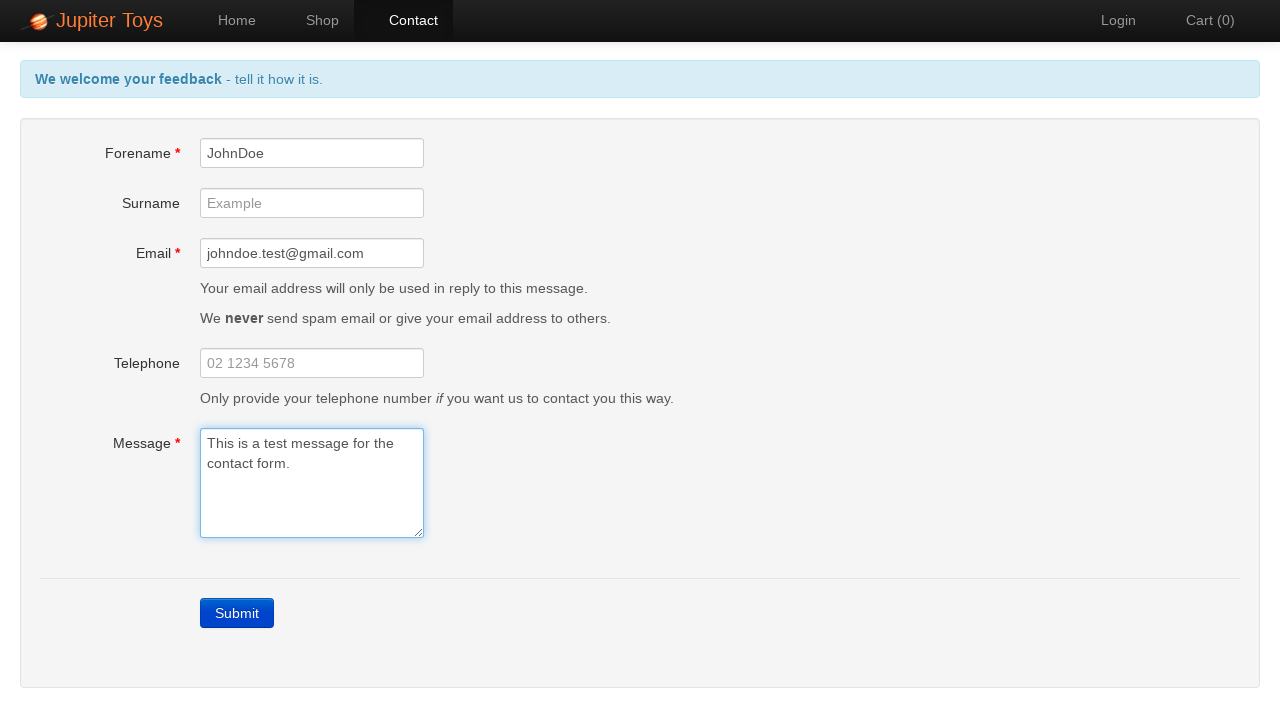